Tests the Korean railroad train timetable search functionality by entering a train number and company code, then clicking the search button to retrieve train information.

Starting URL: https://rail.blue/railroad/logis/timetable.aspx

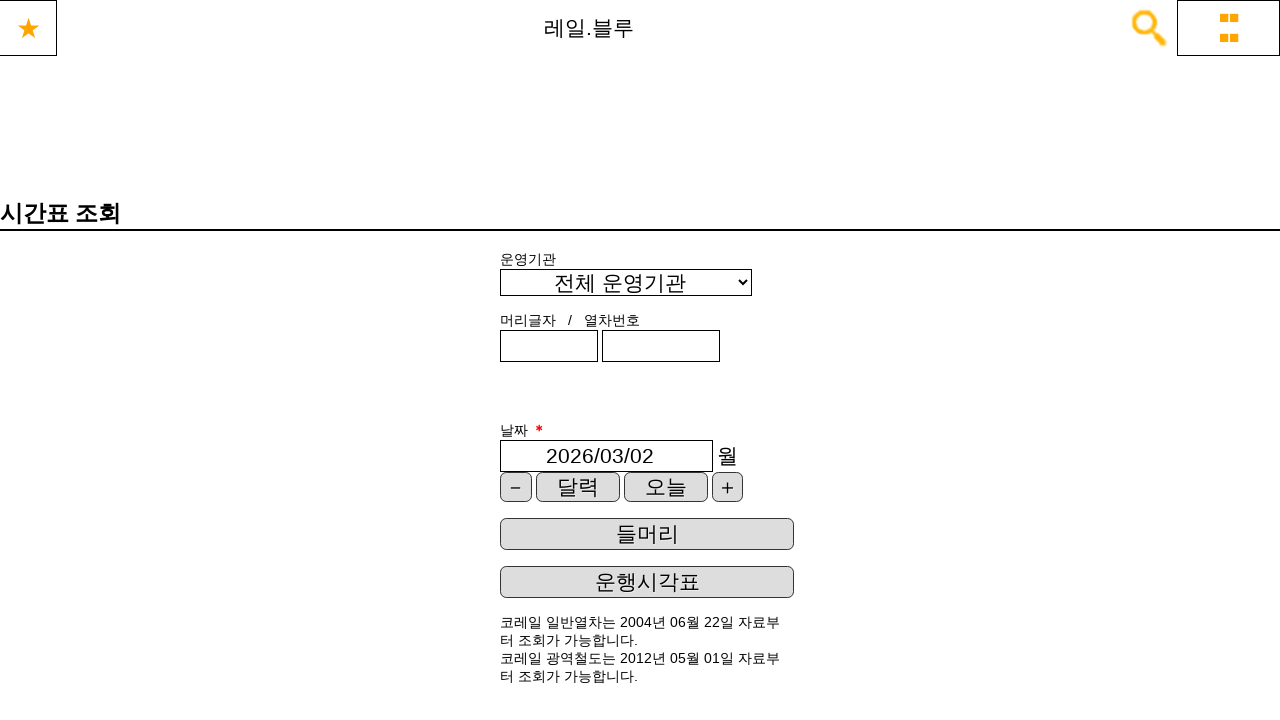

Filled train company/type code field with 'K' on #txtTrainNo
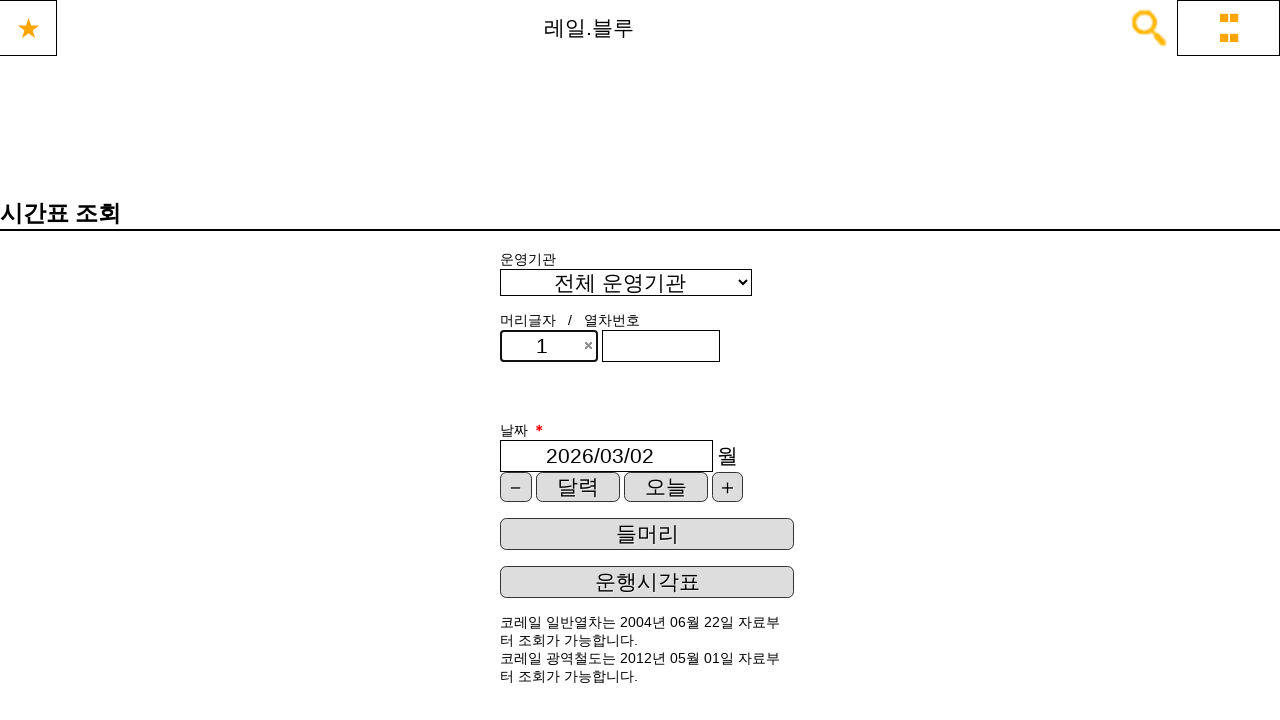

Filled train number field with '23' on #txtTrainNumber
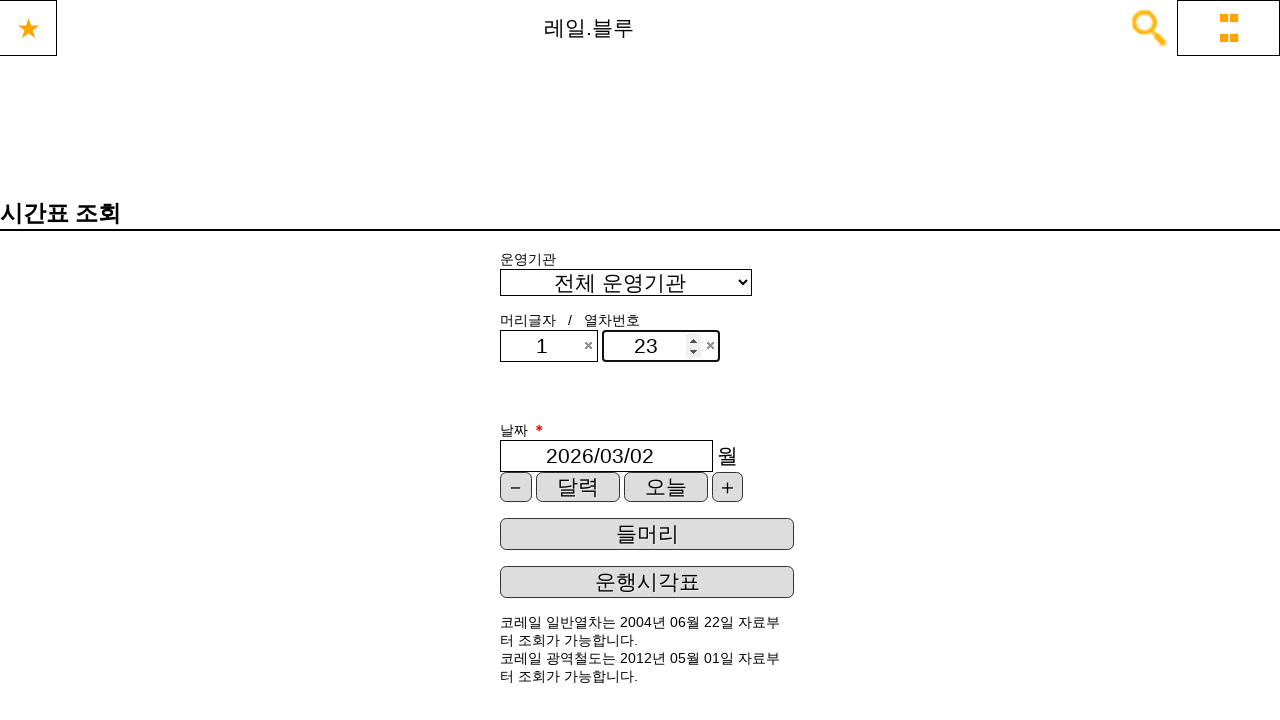

Clicked search button to retrieve train information at (647, 534) on #btnDefault
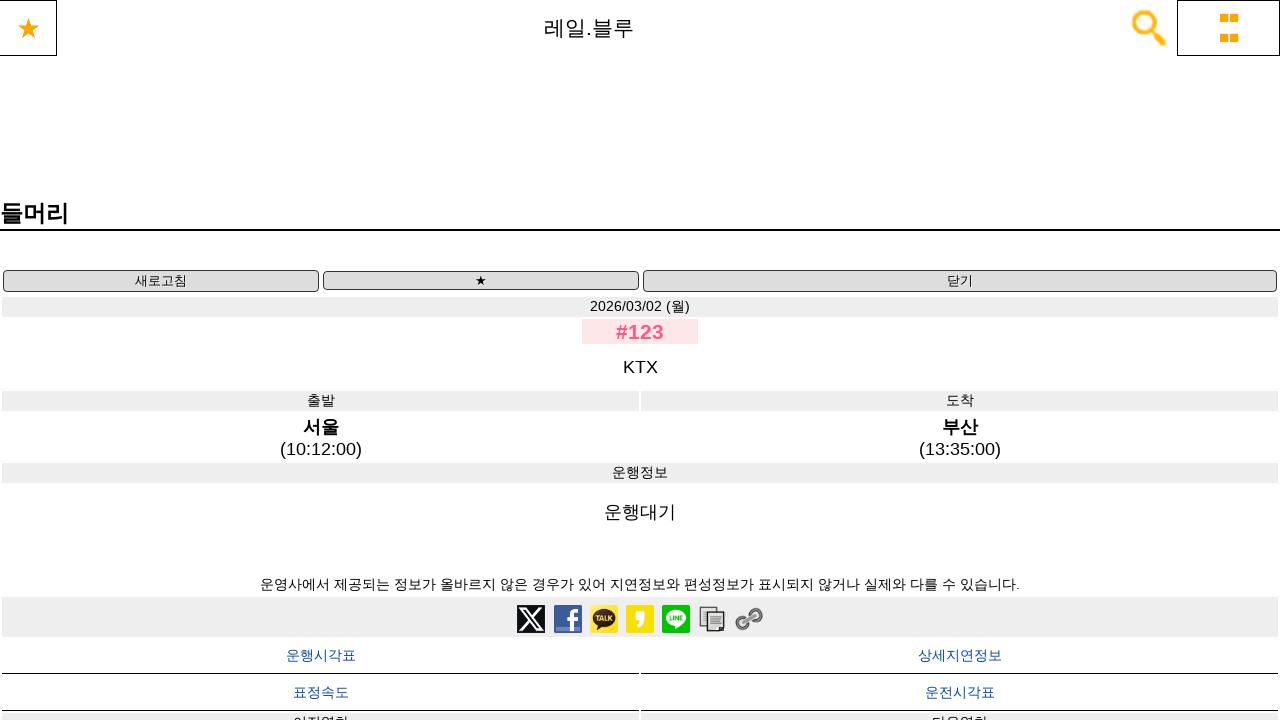

Train information loaded and drive status element appeared
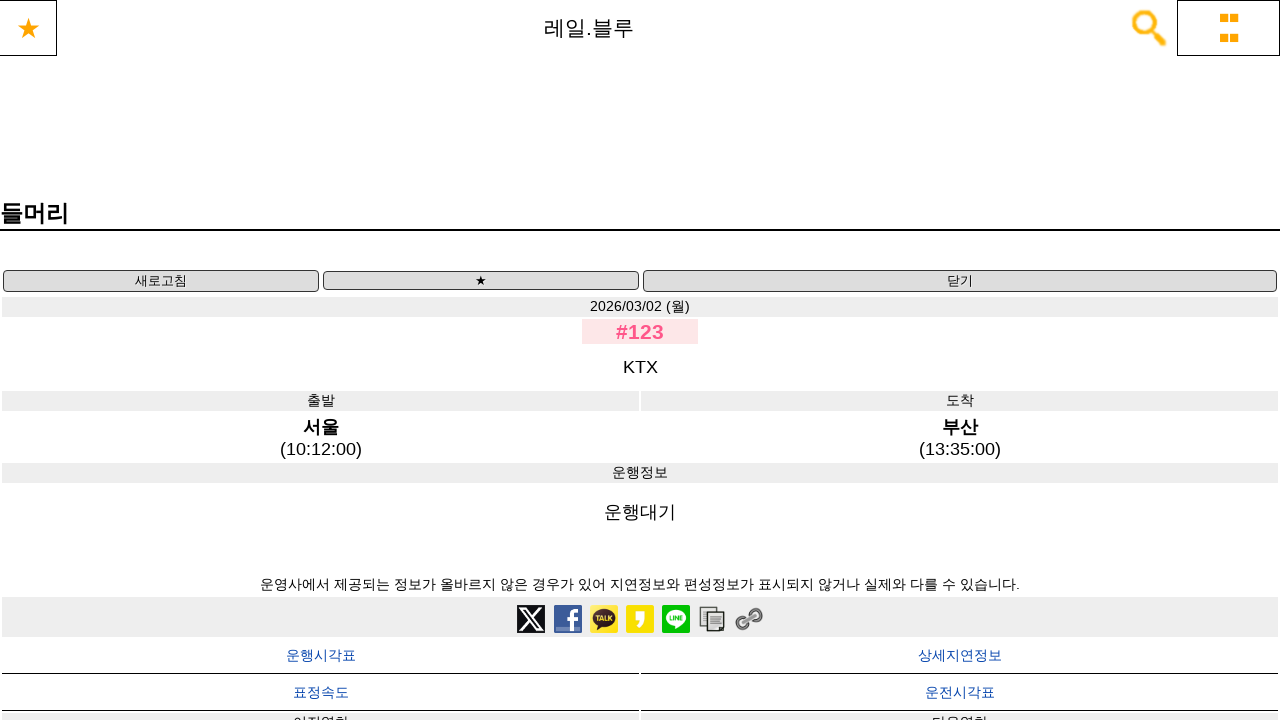

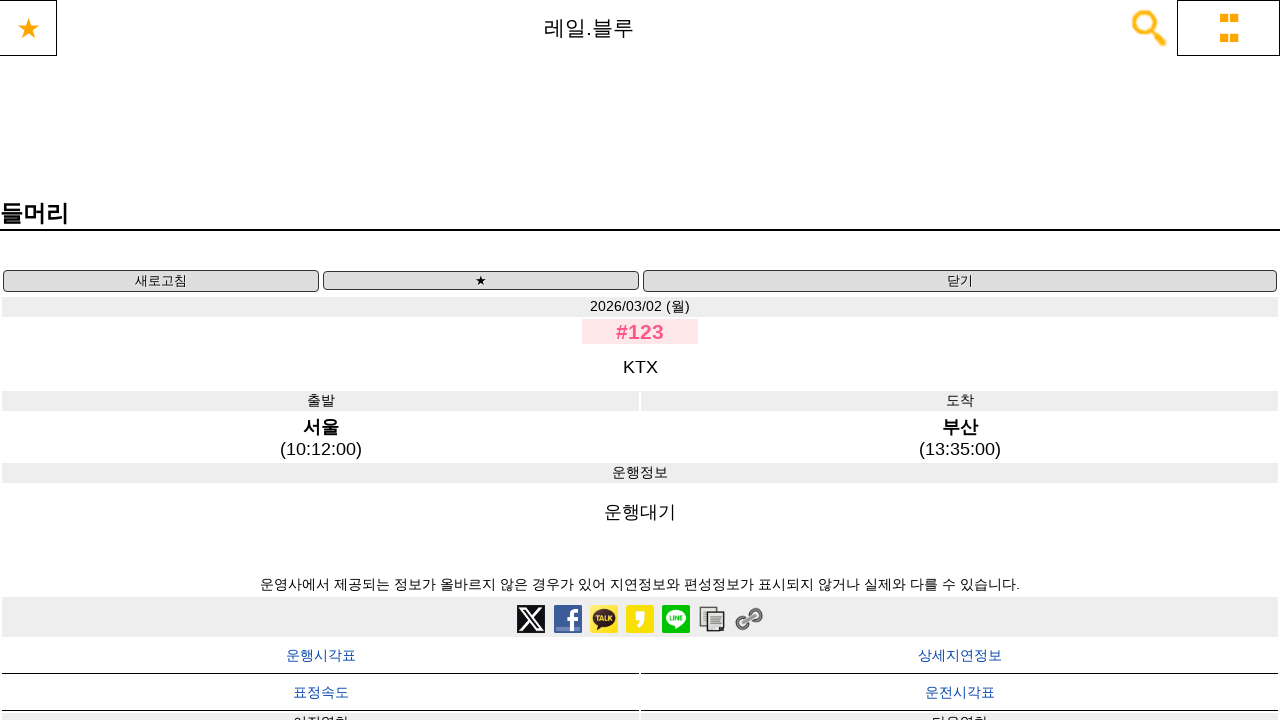